Tests search functionality on Katalon demo CMS by entering a search query and submitting the search form

Starting URL: https://cms.demo.katalon.com/

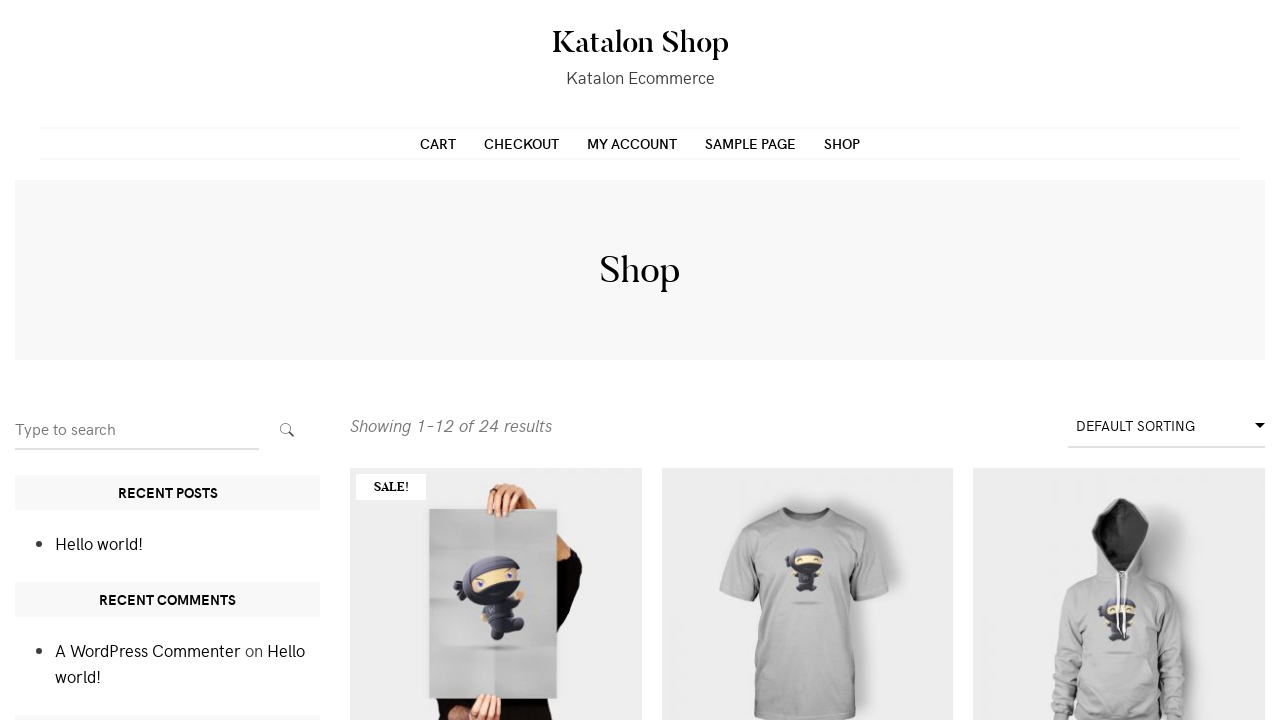

Filled search input field with 'searchText' on input[name='s']
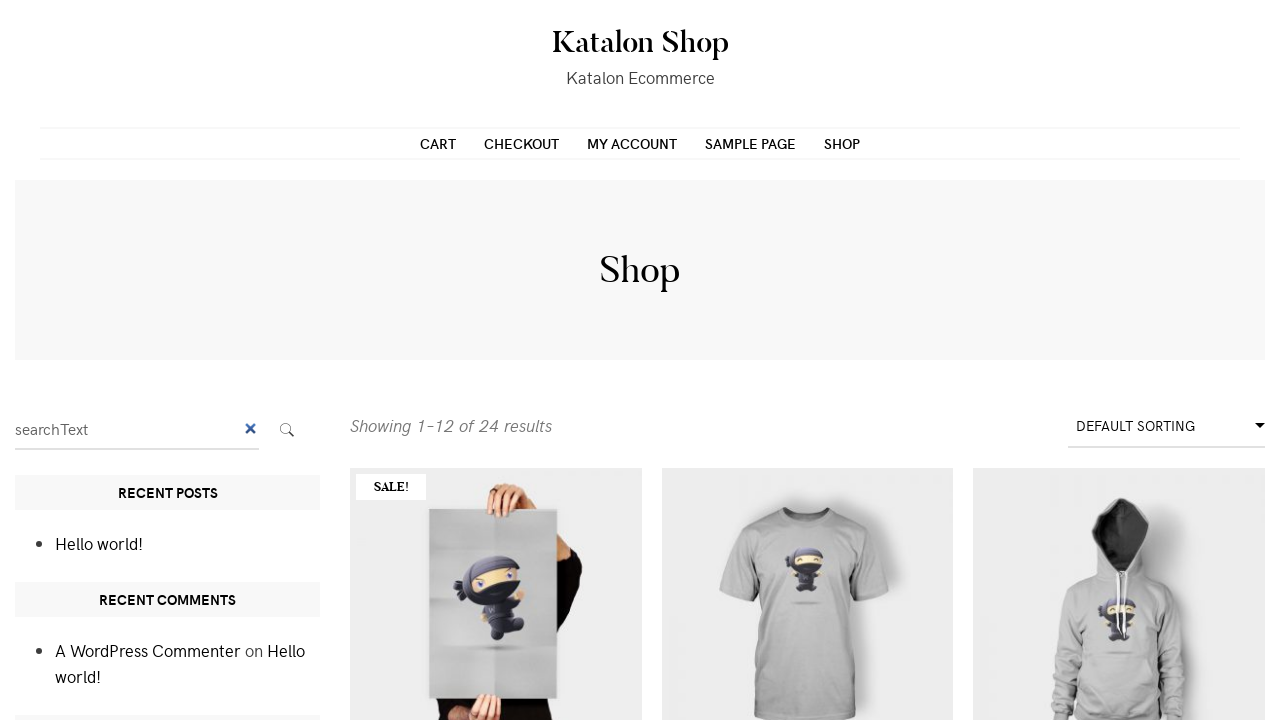

Clicked search submit button at (287, 430) on button.search-submit
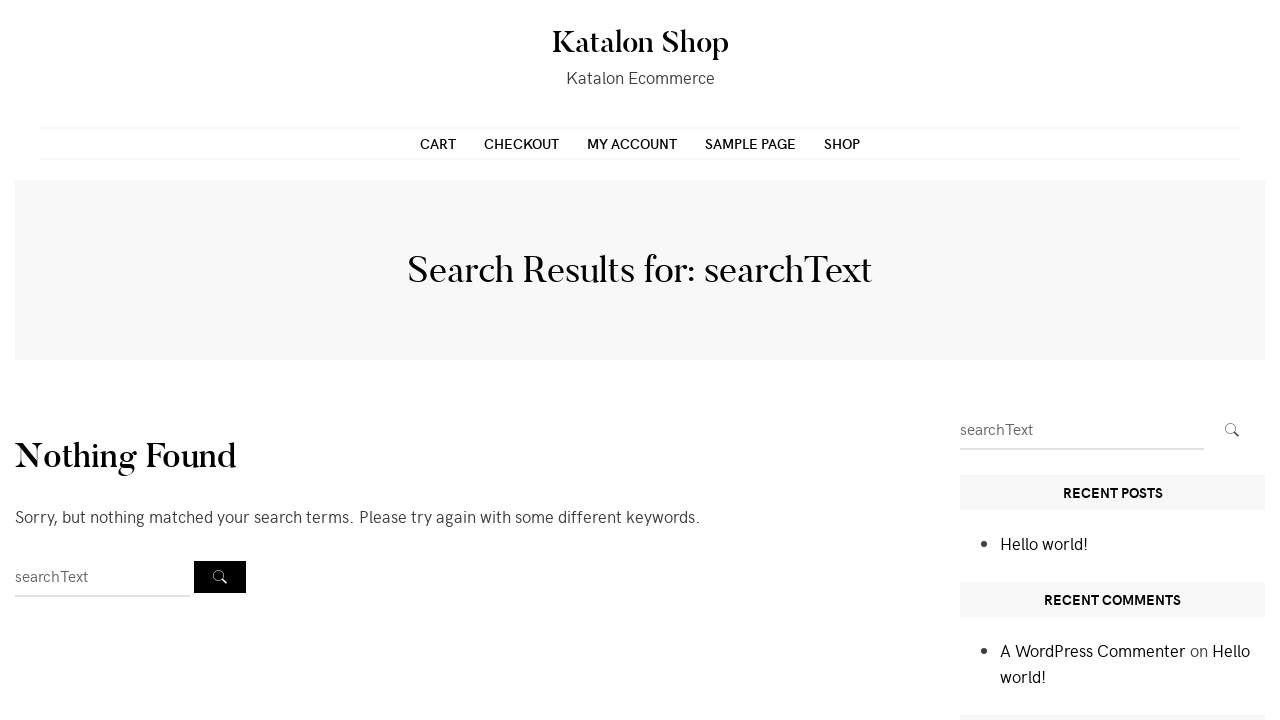

Search results loaded and network idle
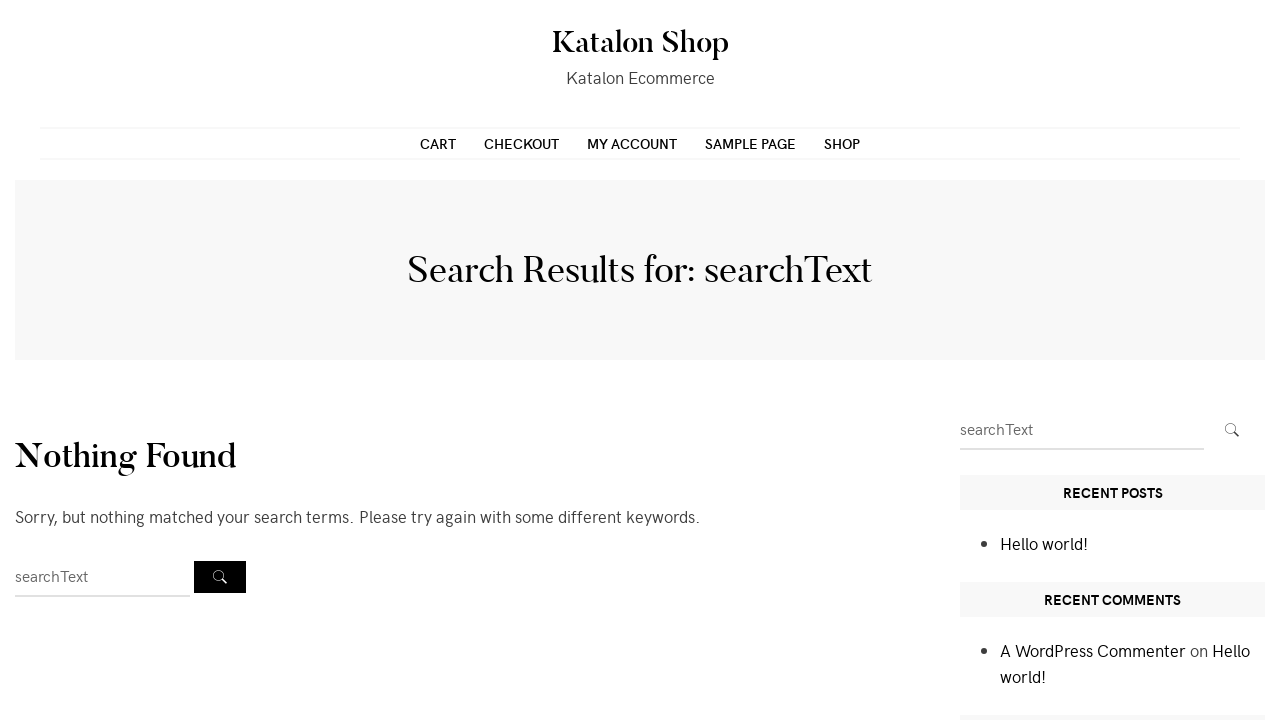

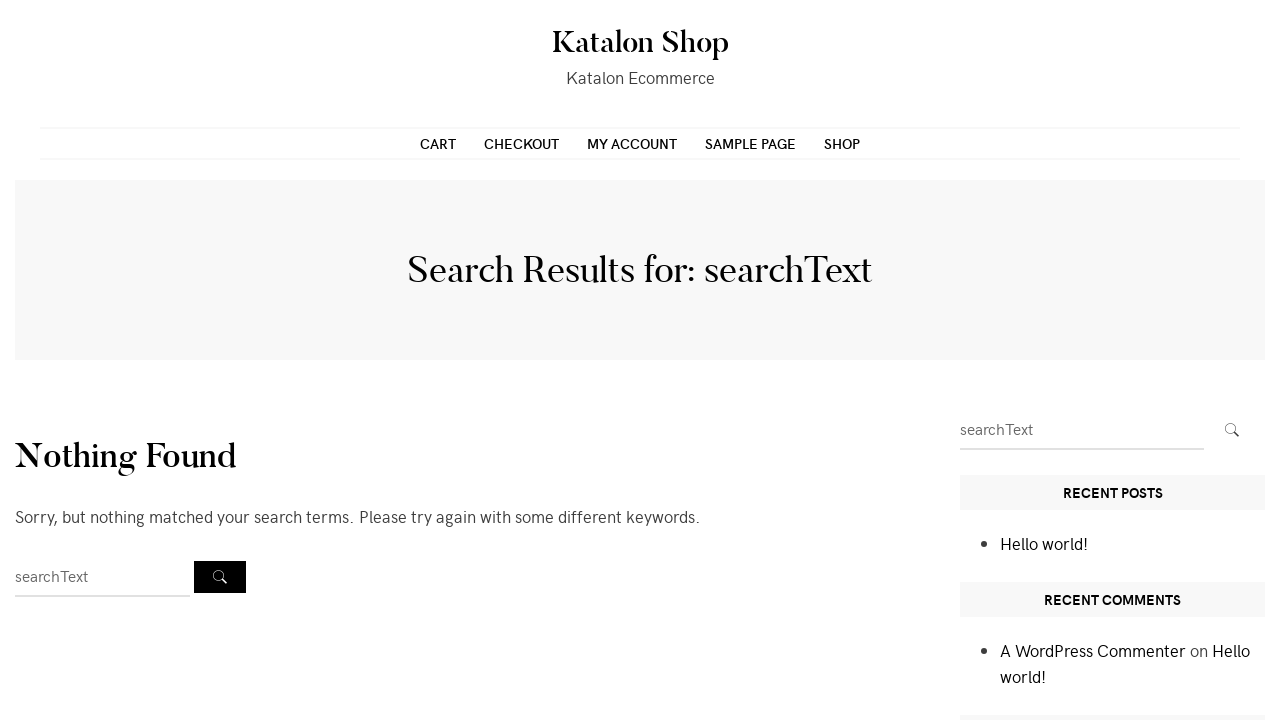